Fills out a Selenium practice form with personal details including first name, last name, gender, experience, date, profession, tools, continent, and commands, then submits the form.

Starting URL: https://www.techlistic.com/p/selenium-practice-form.html

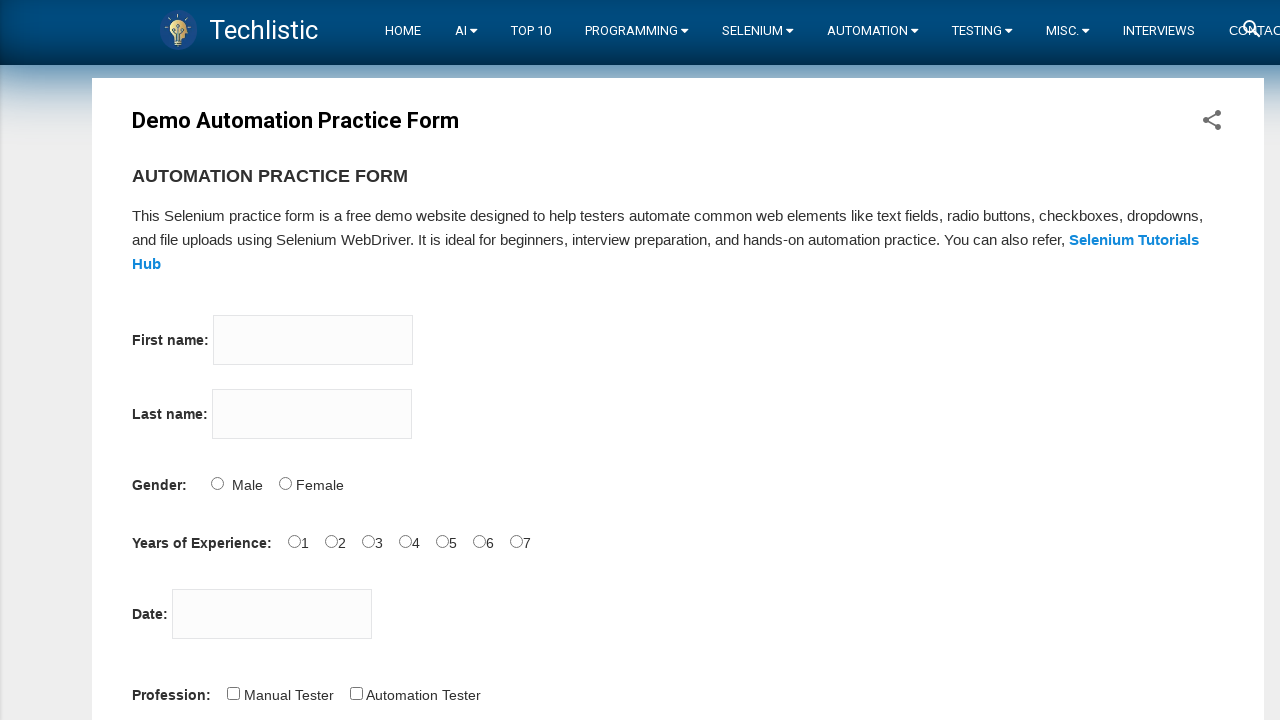

Filled first name field with 'Hikmet' on input[name='firstname']
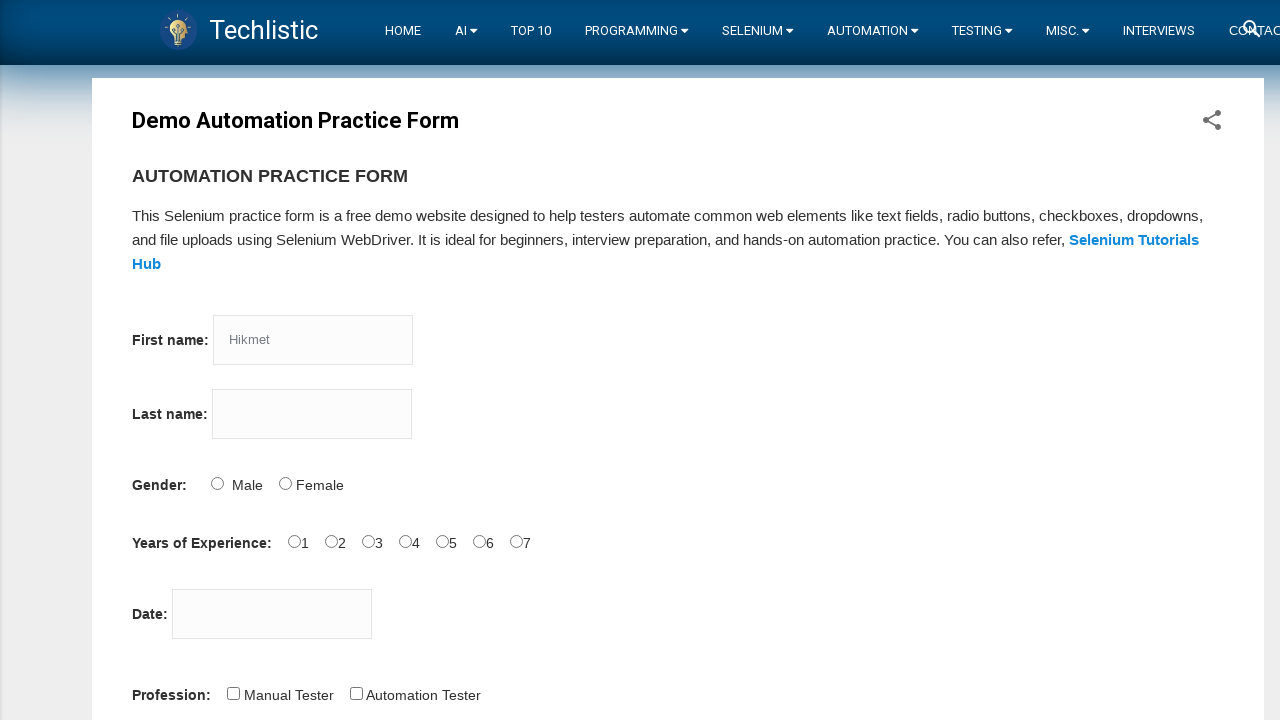

Filled last name field with 'Akyol' on input[name='lastname']
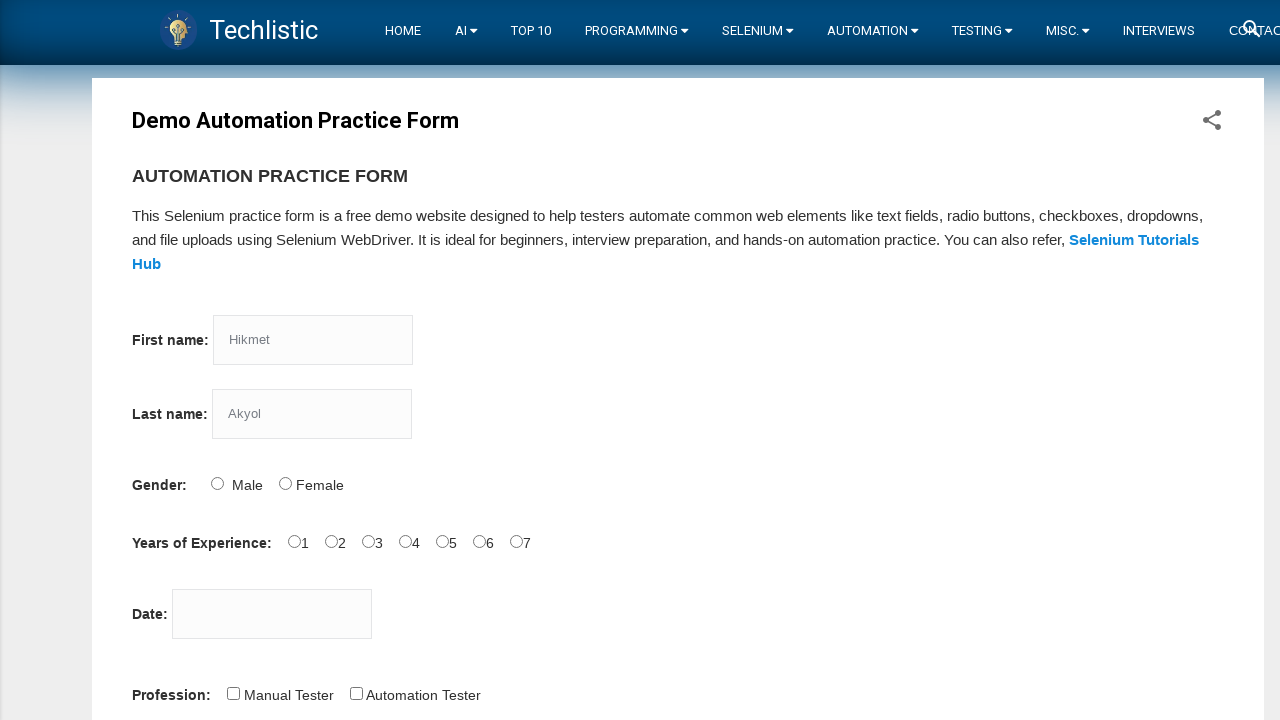

Selected Male gender option at (217, 483) on #sex-0
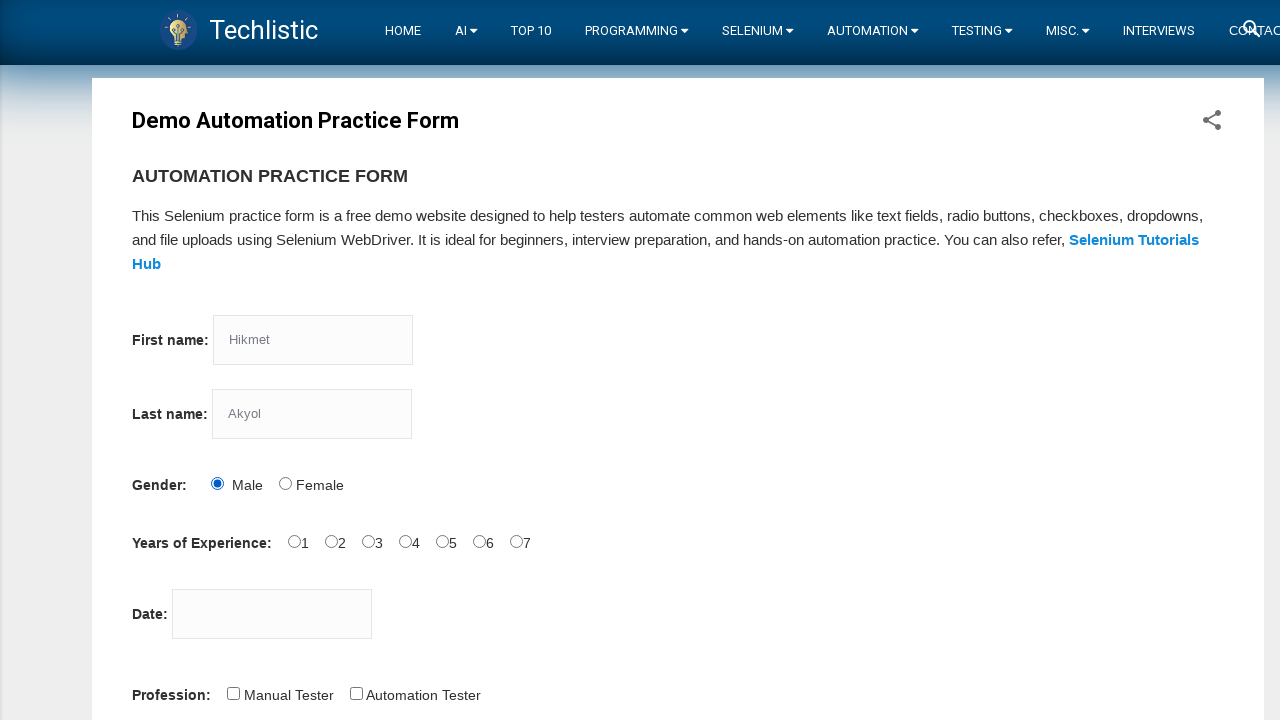

Selected 0 years experience option at (294, 541) on #exp-0
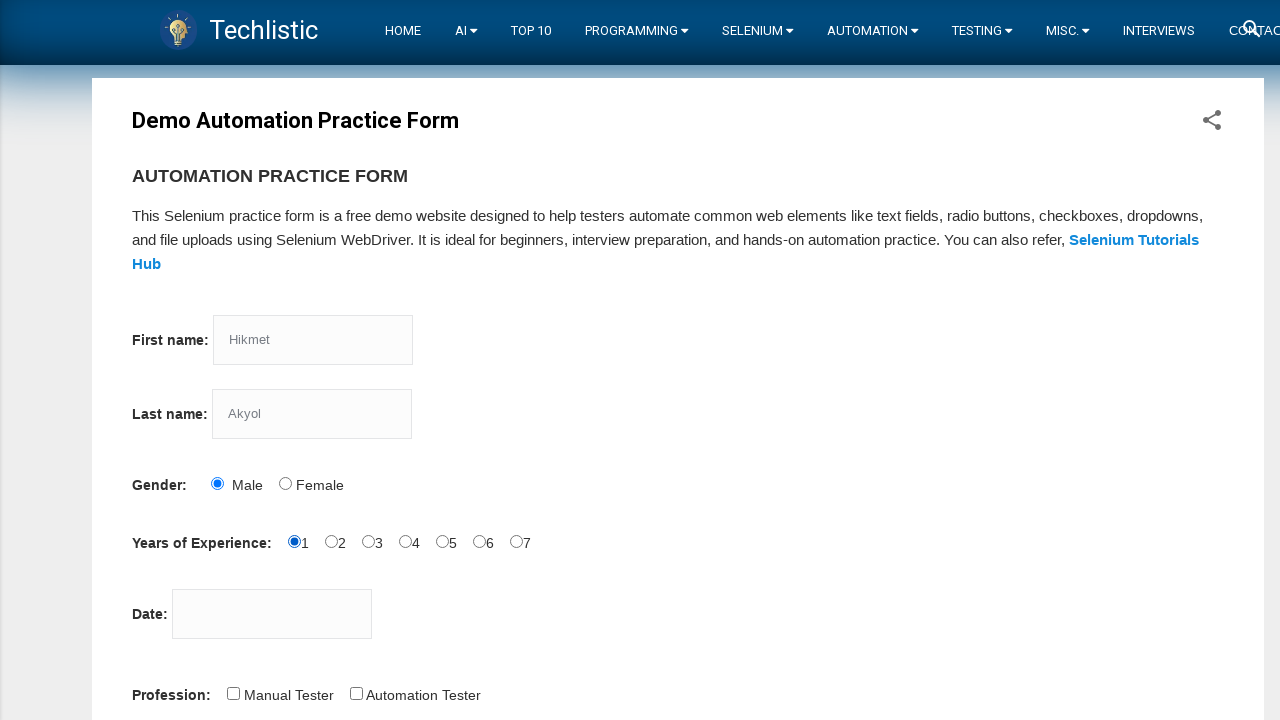

Filled date field with '24.12.2022' on #datepicker
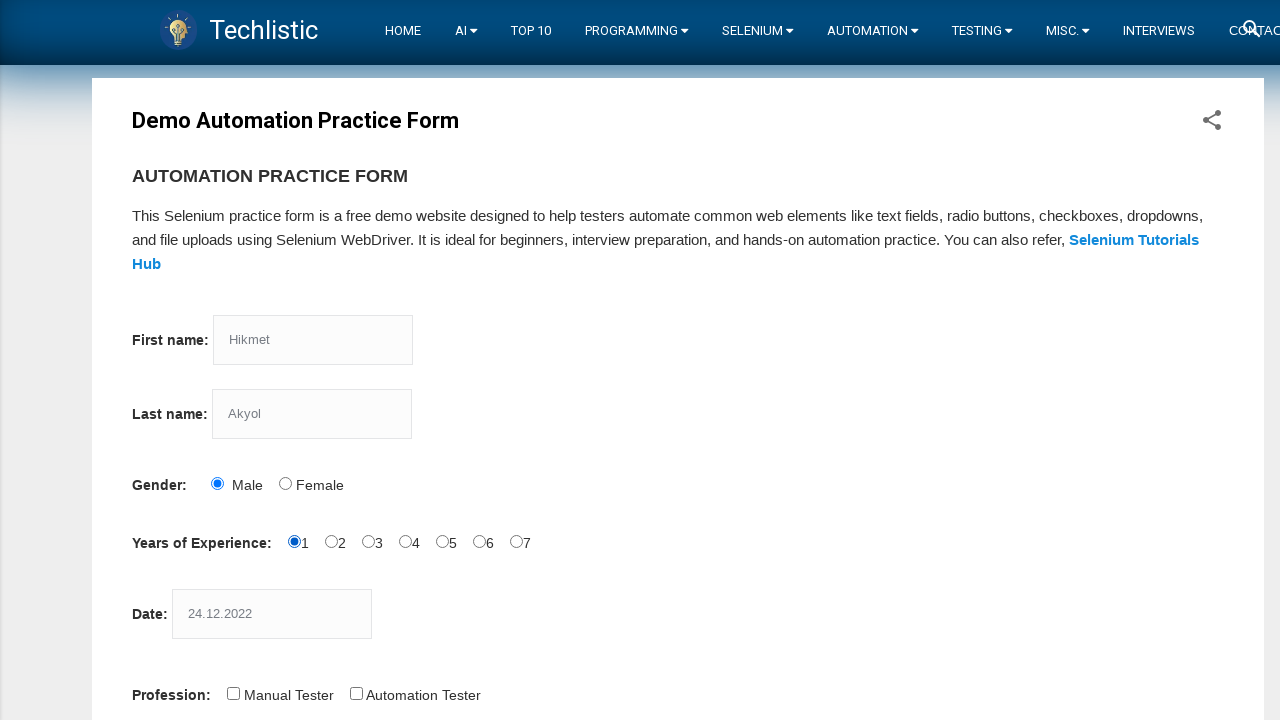

Selected Automation Tester profession at (356, 693) on #profession-1
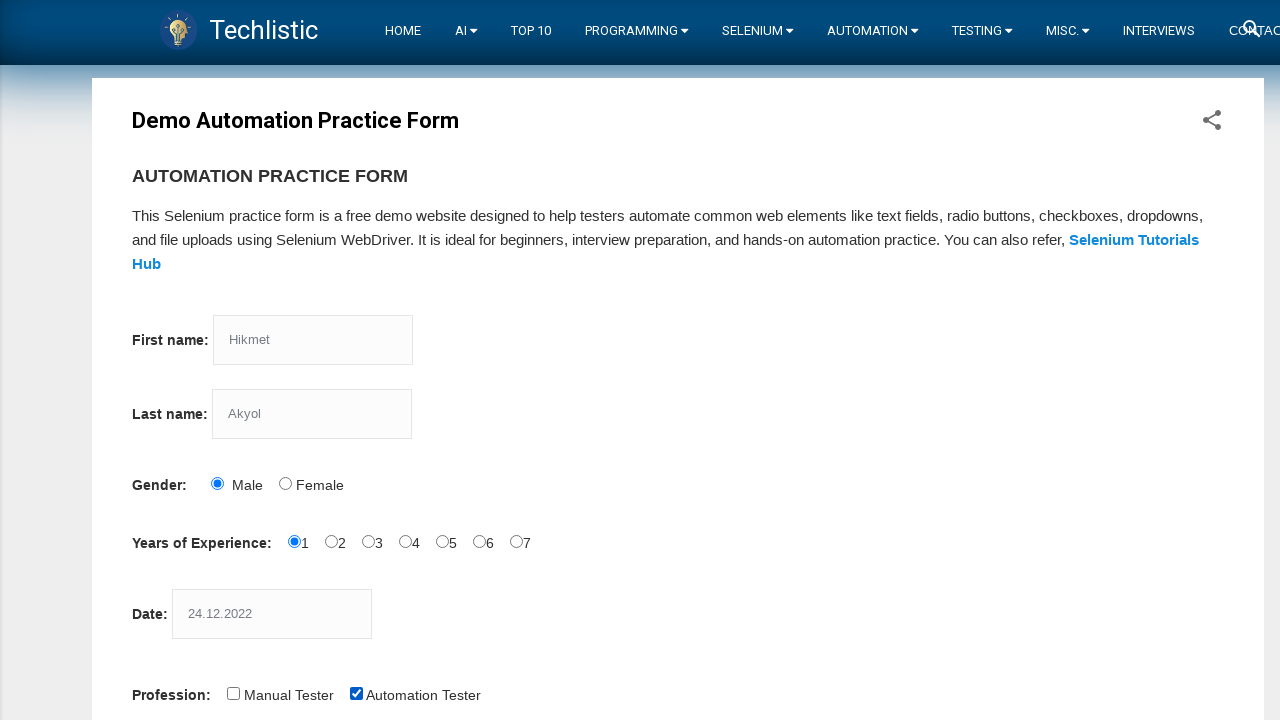

Selected Selenium Webdriver tool at (446, 360) on #tool-2
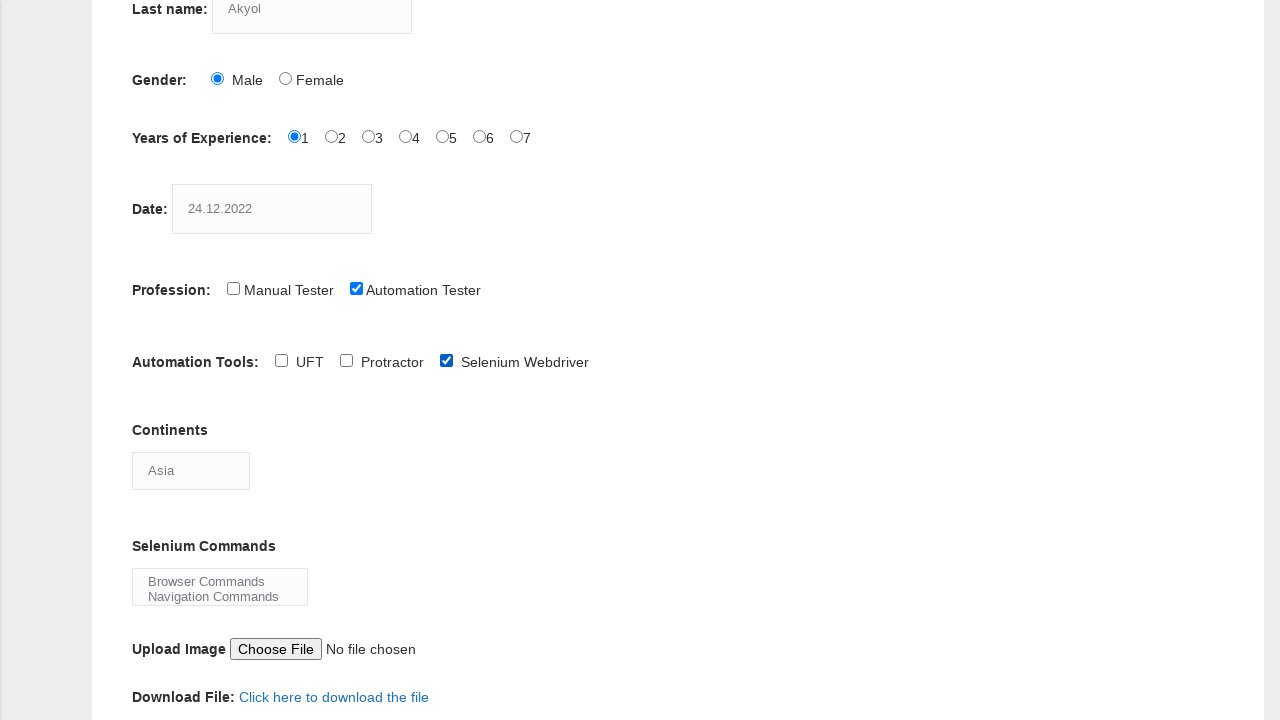

Selected Europe from continents dropdown on #continents
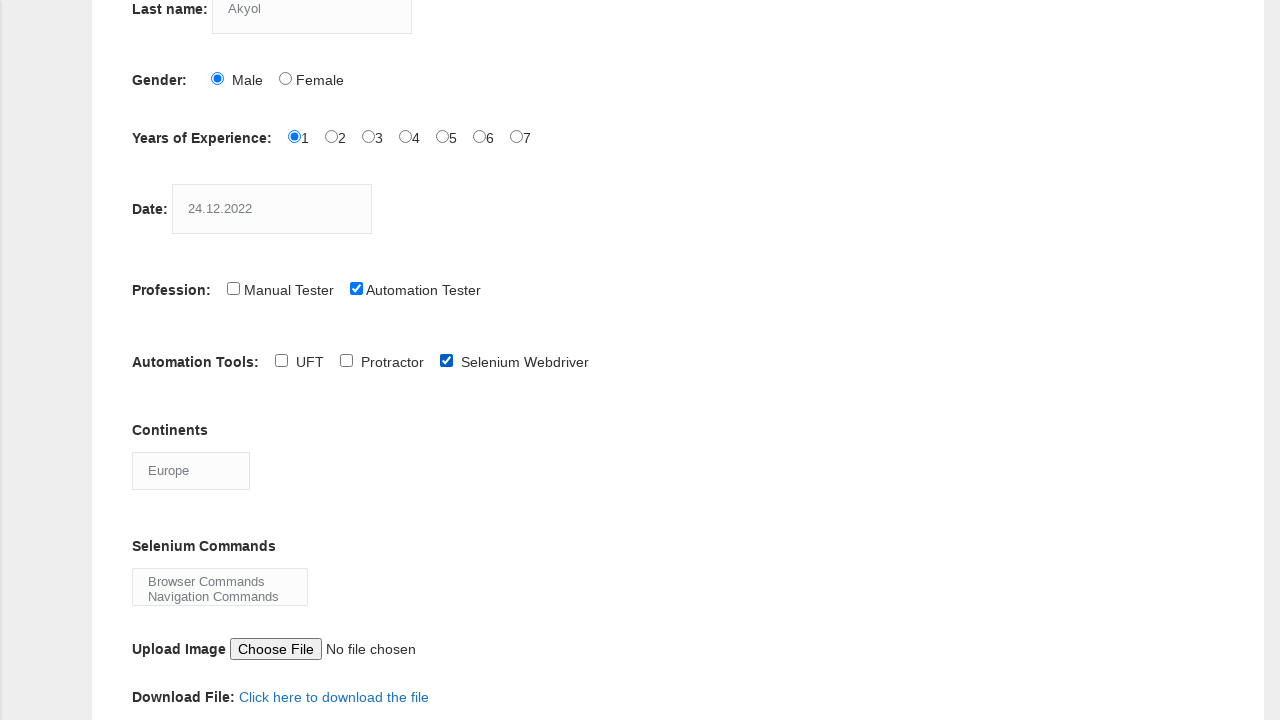

Selected Browser Commands option at (220, 581) on option:text('Browser Commands')
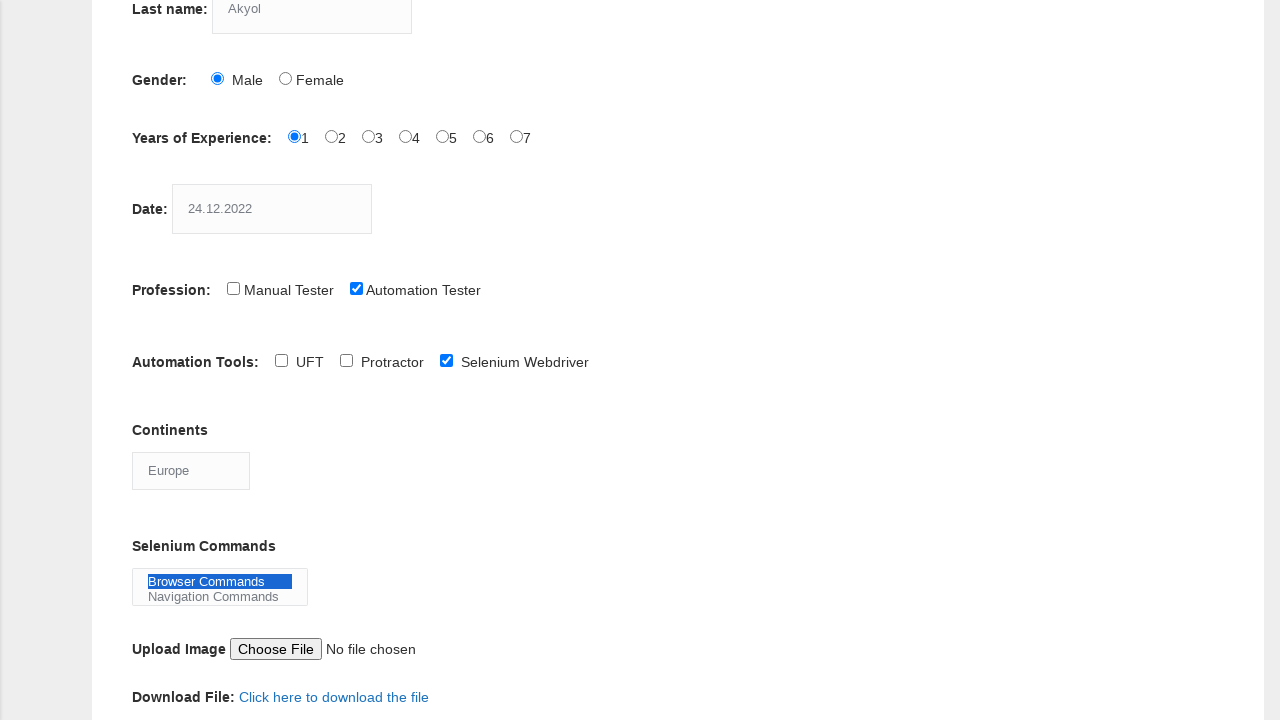

Clicked submit button to complete form submission at (157, 360) on #submit
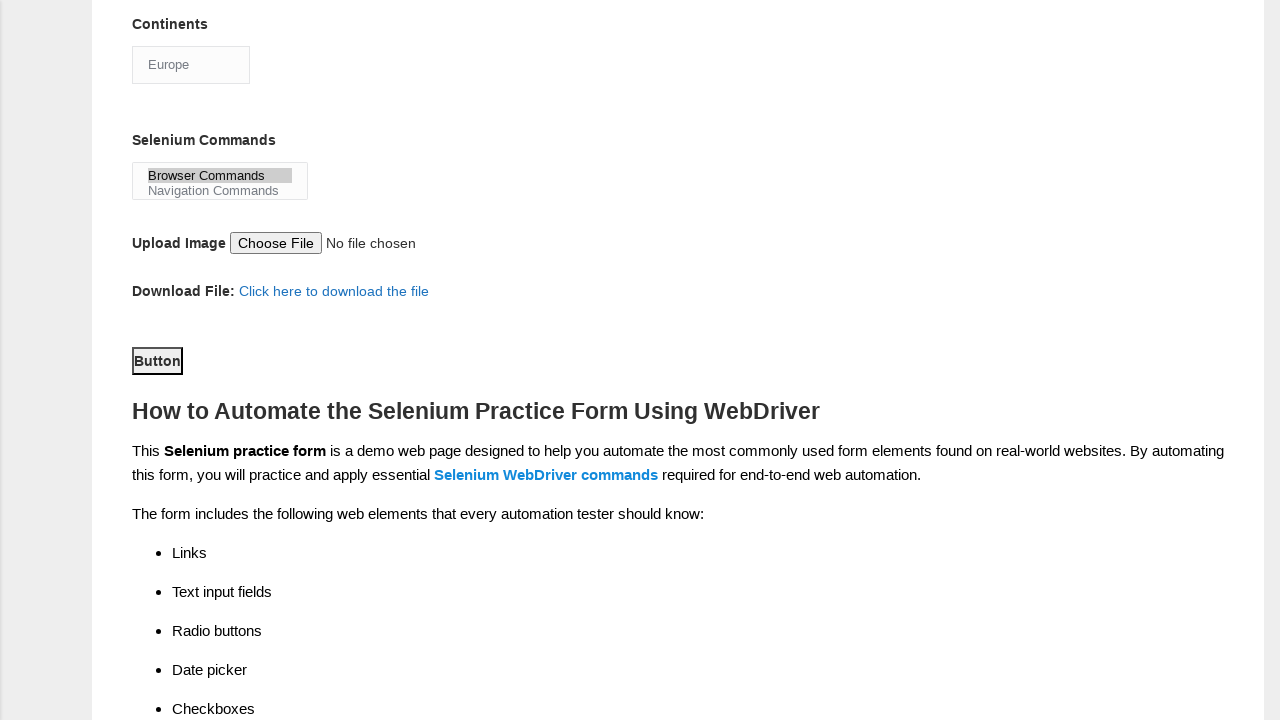

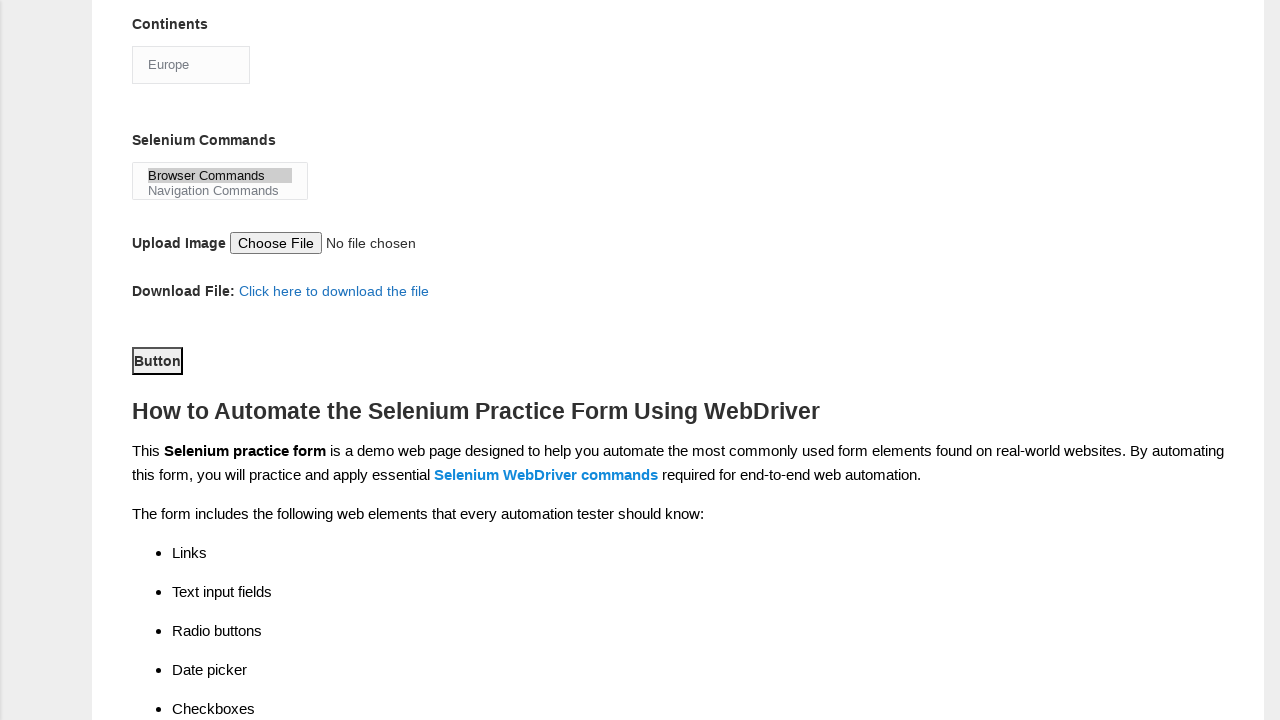